Tests browser navigation functionality by clicking through multiple pages and using back, forward, and refresh controls

Starting URL: https://www.selenium.dev/

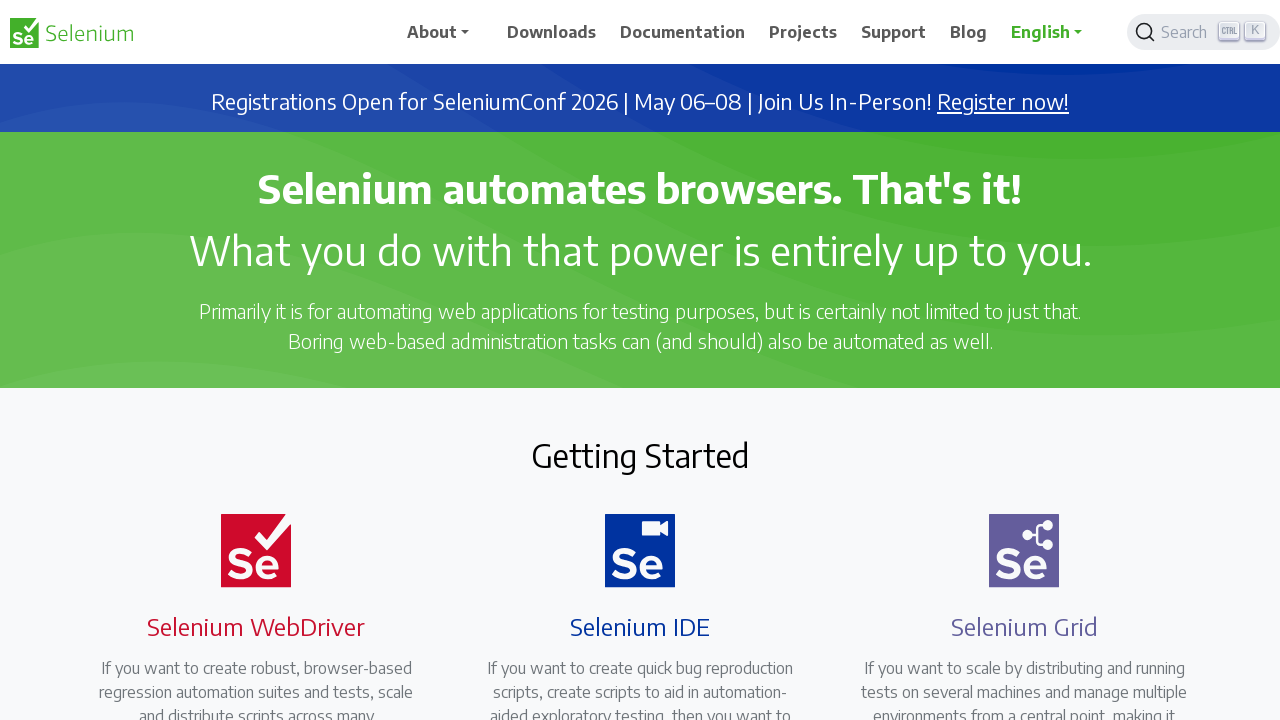

Clicked on Downloads link at (552, 32) on xpath=//span[text()='Downloads']
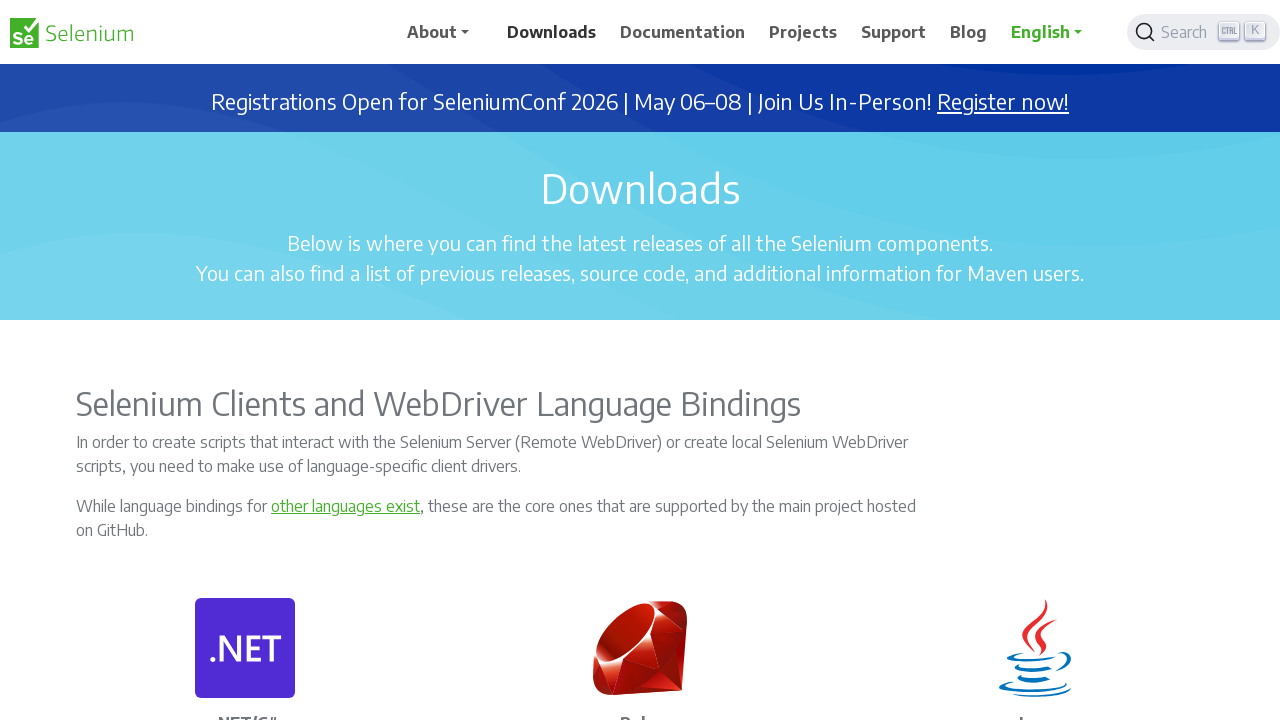

Waited for Downloads page to load (networkidle)
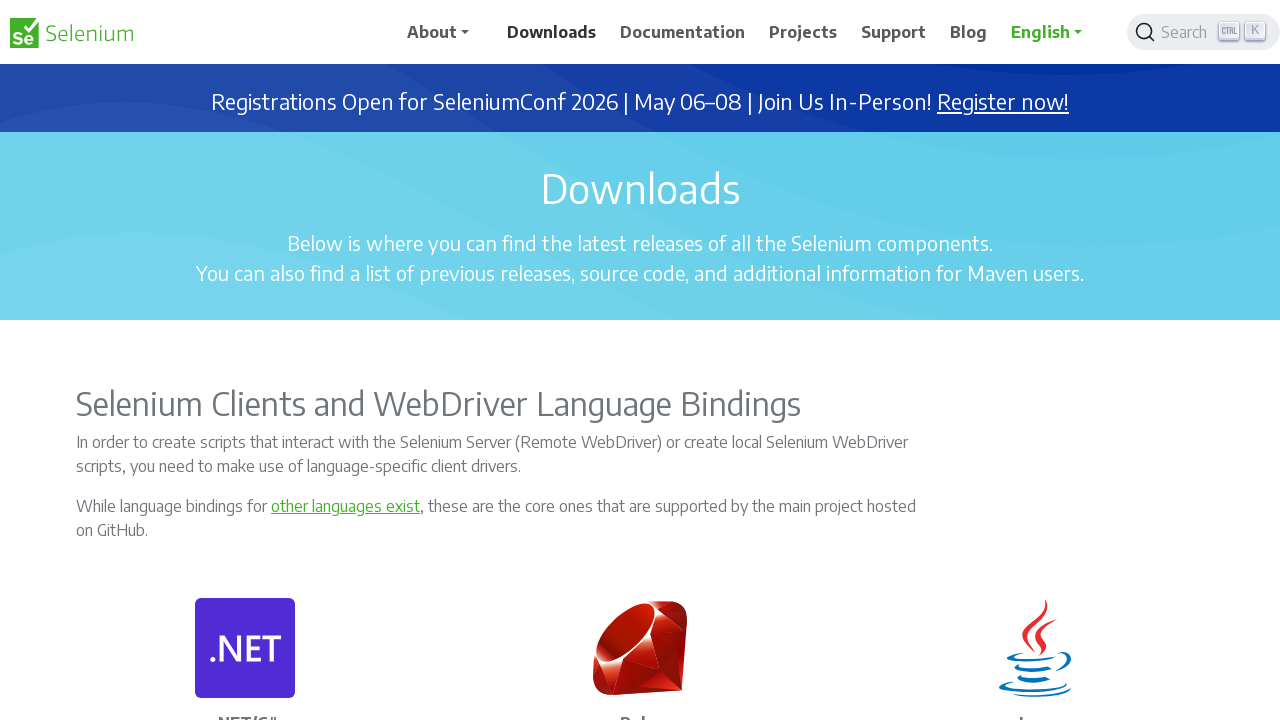

Clicked on Projects link at (803, 32) on xpath=//span[text()='Projects']
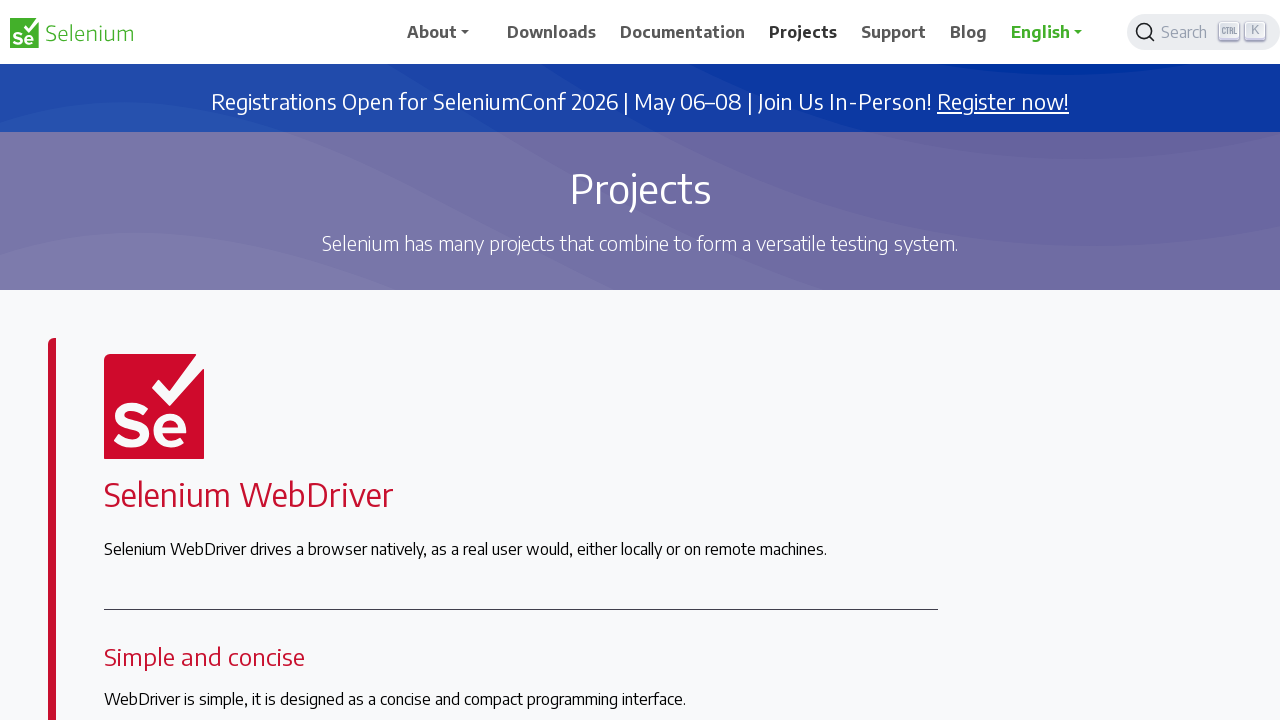

Waited for Projects page to load (networkidle)
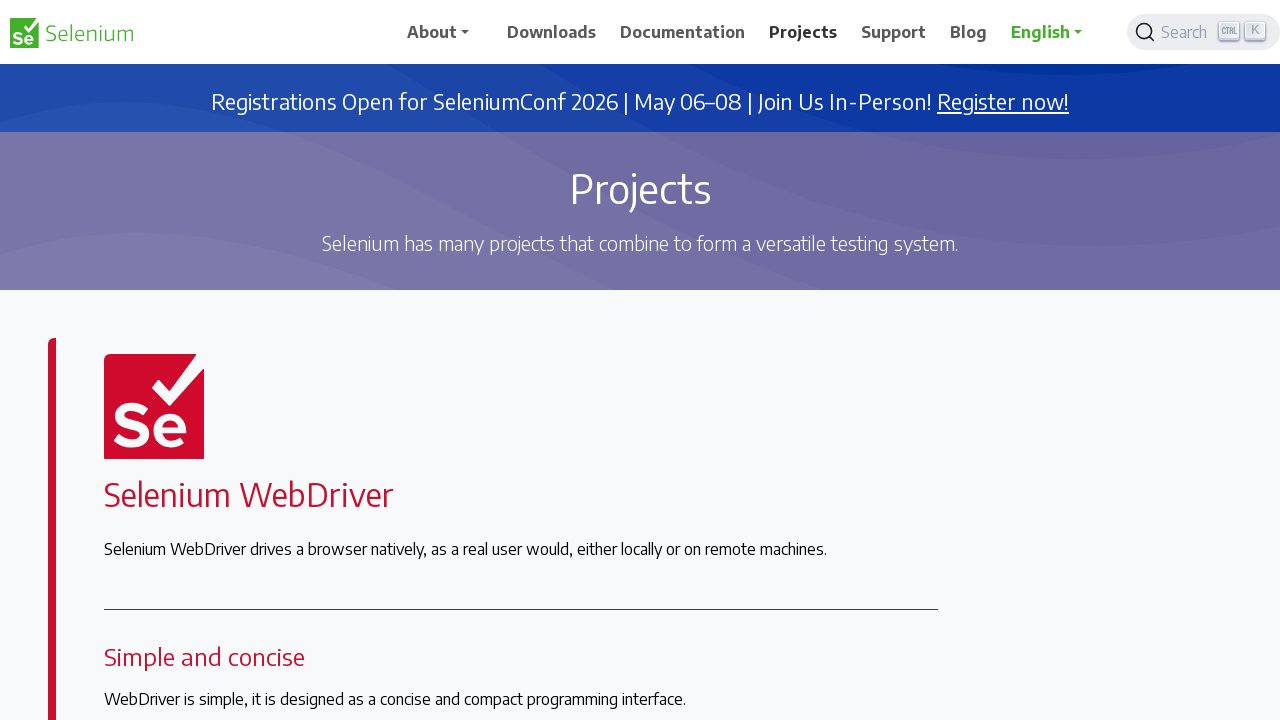

Navigated back to Downloads page
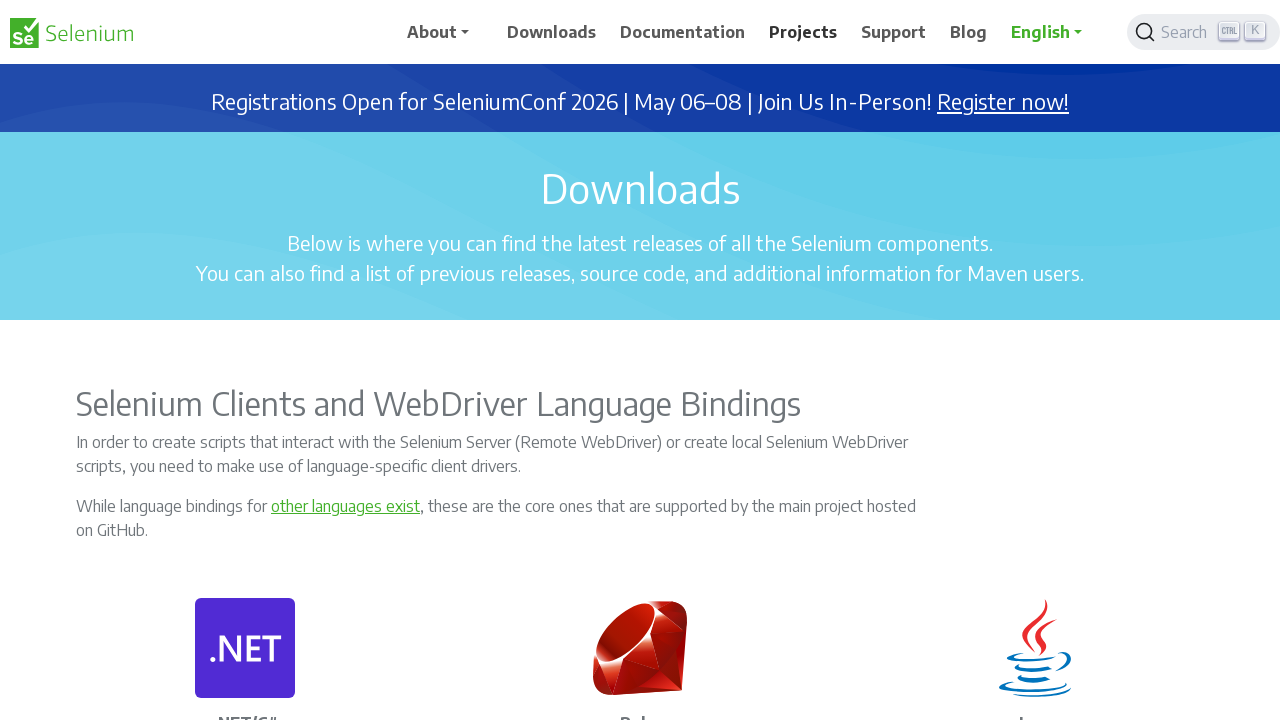

Waited for back navigation to complete (networkidle)
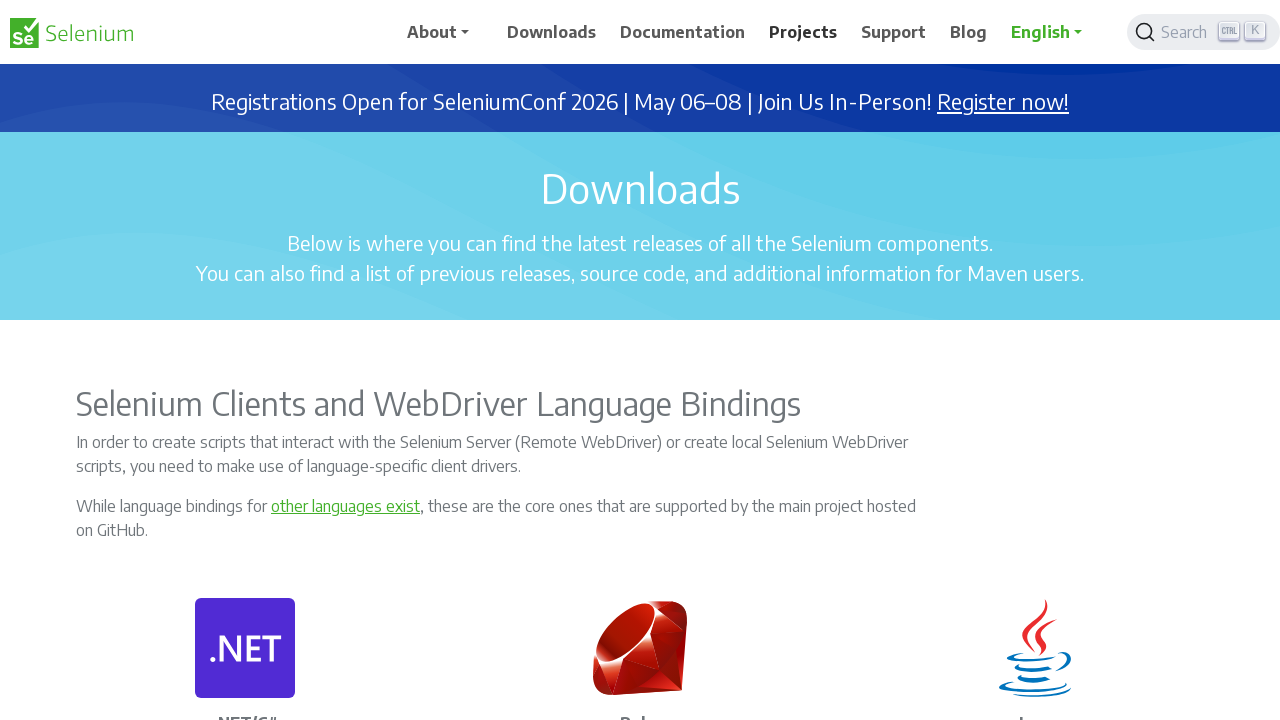

Navigated forward to Projects page
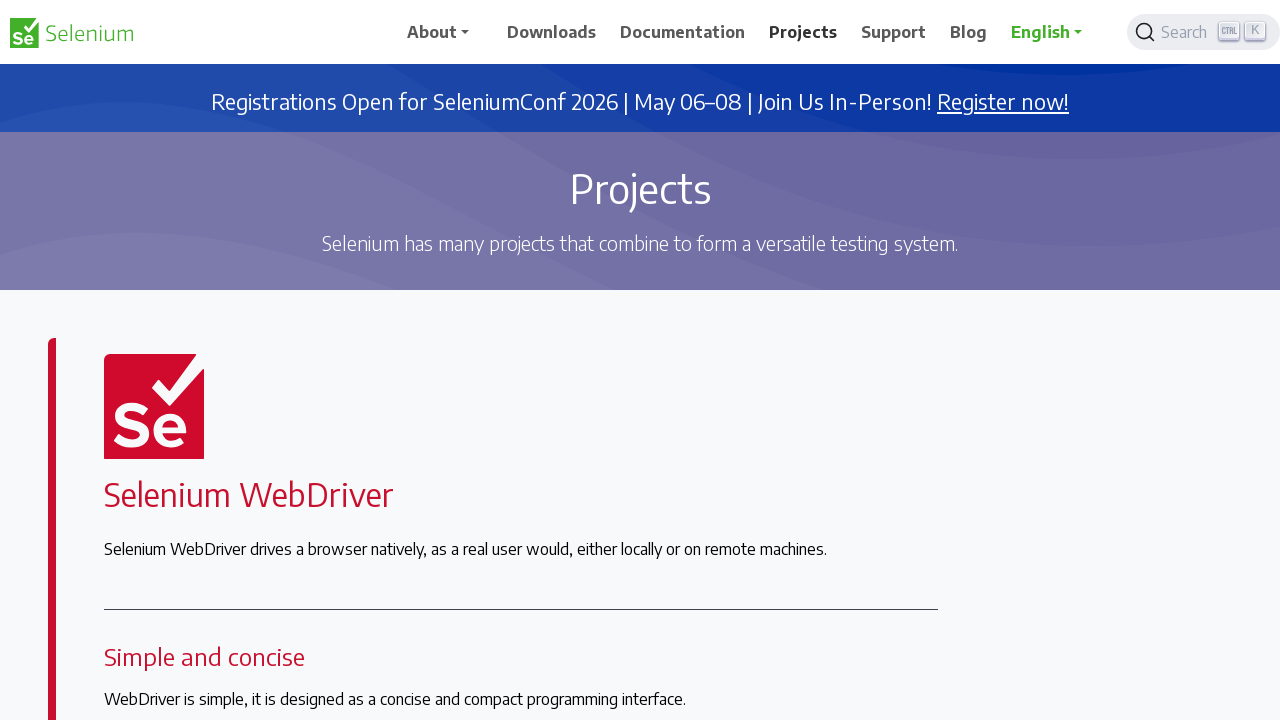

Waited for forward navigation to complete (networkidle)
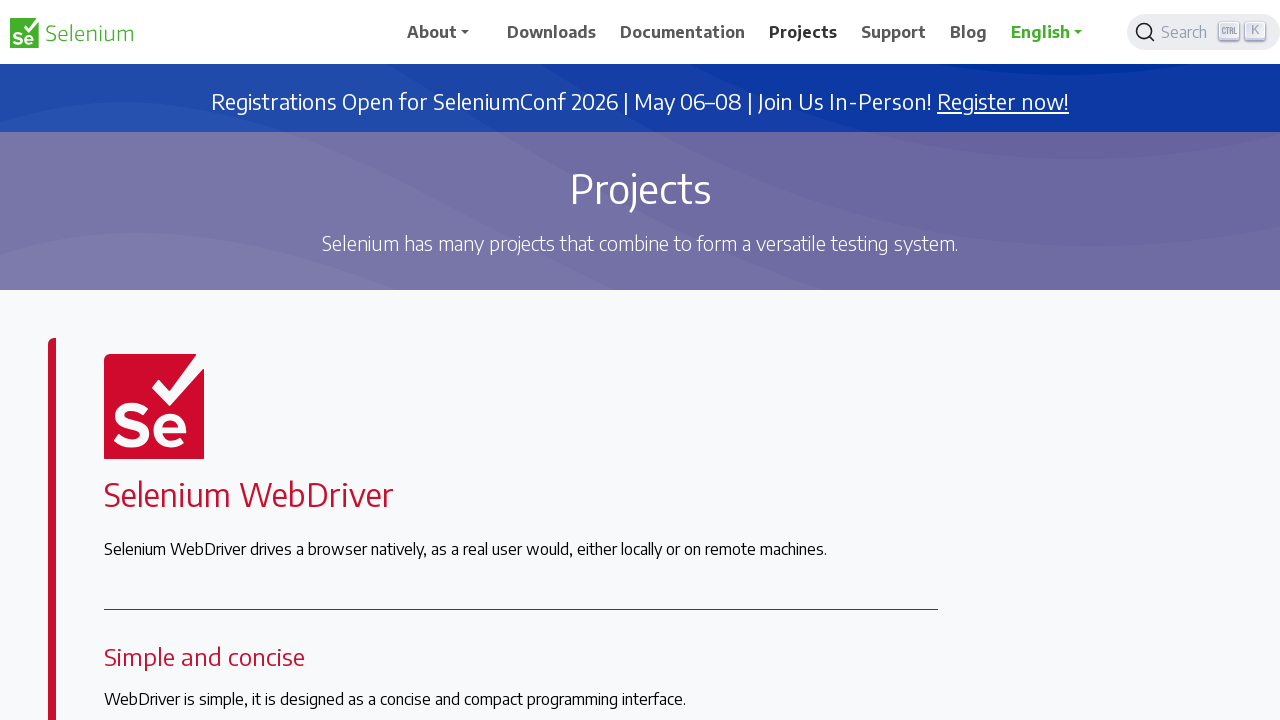

Refreshed the current page
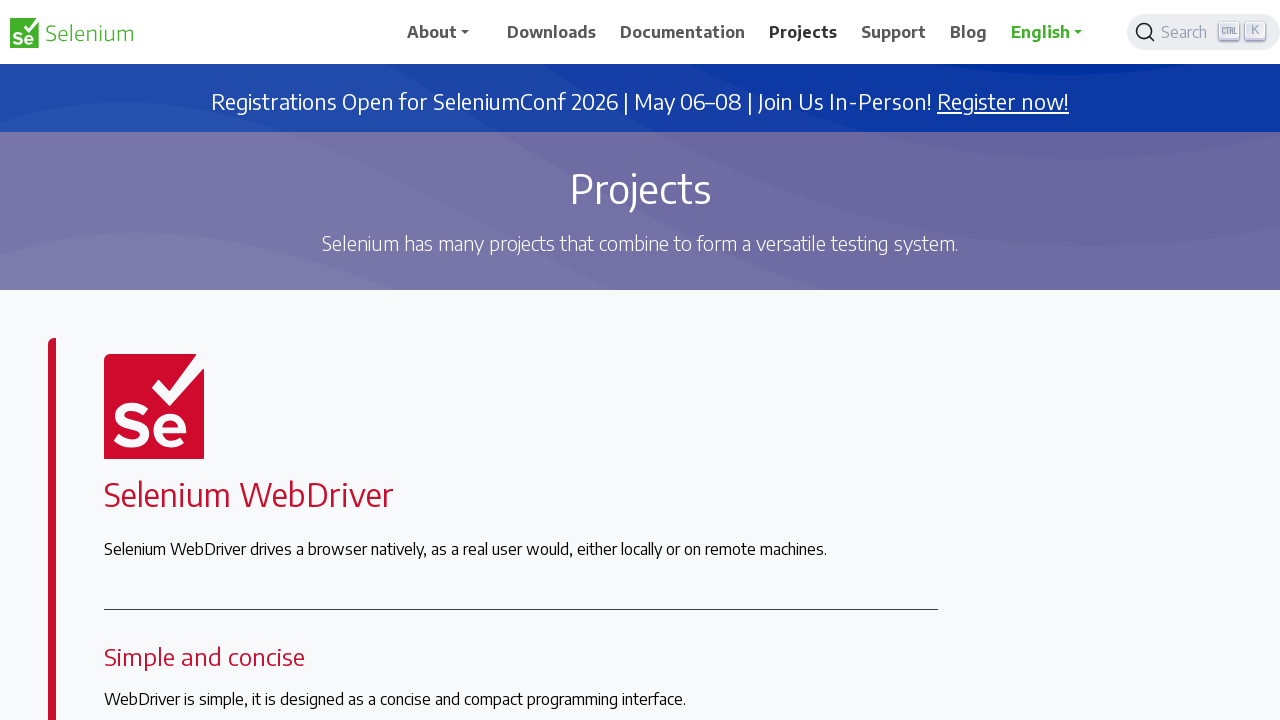

Waited for page refresh to complete (networkidle)
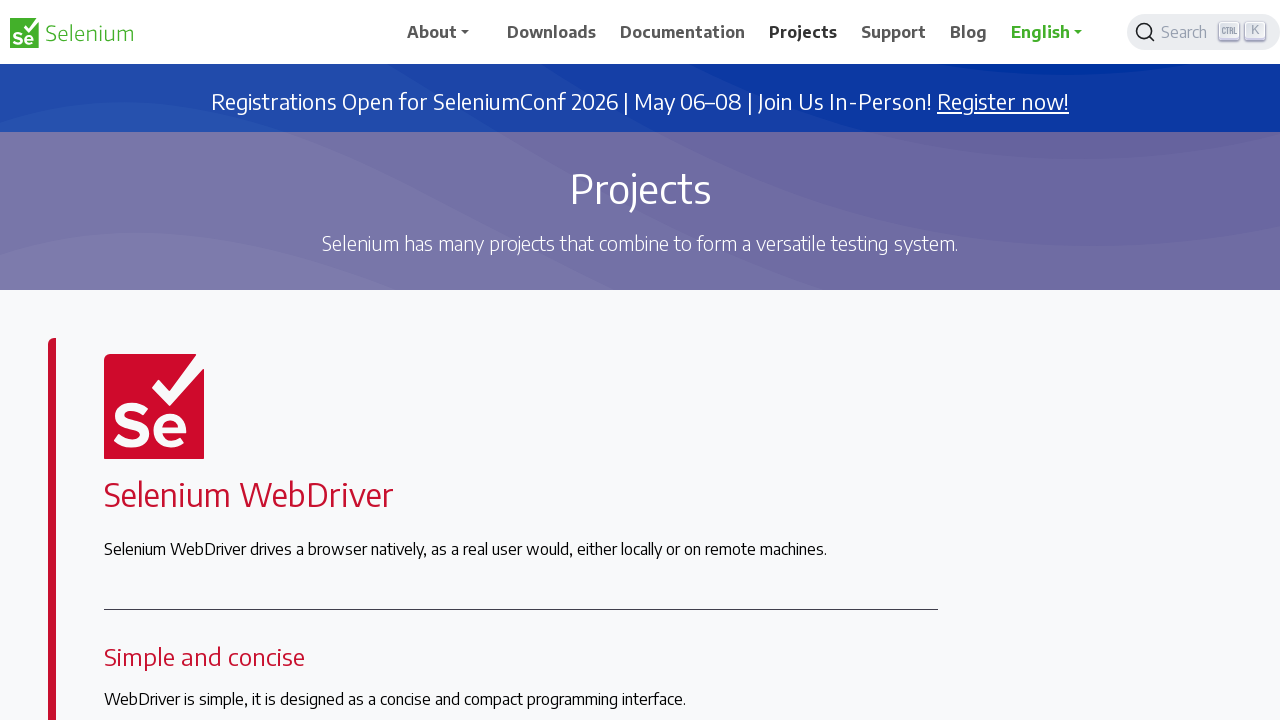

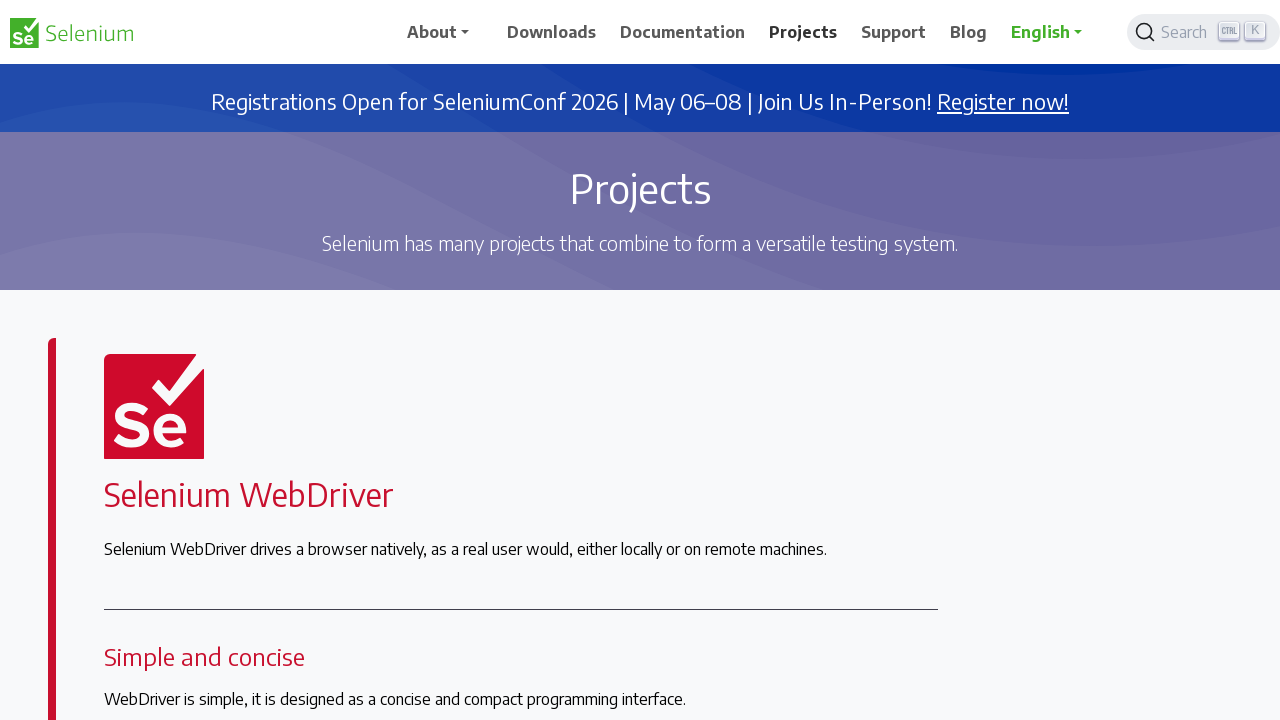